Demonstrates various scrolling techniques on a test automation practice blog, including scrolling by pixels, scrolling to specific elements, and scrolling to top/bottom of page

Starting URL: https://testautomationpractice.blogspot.com/

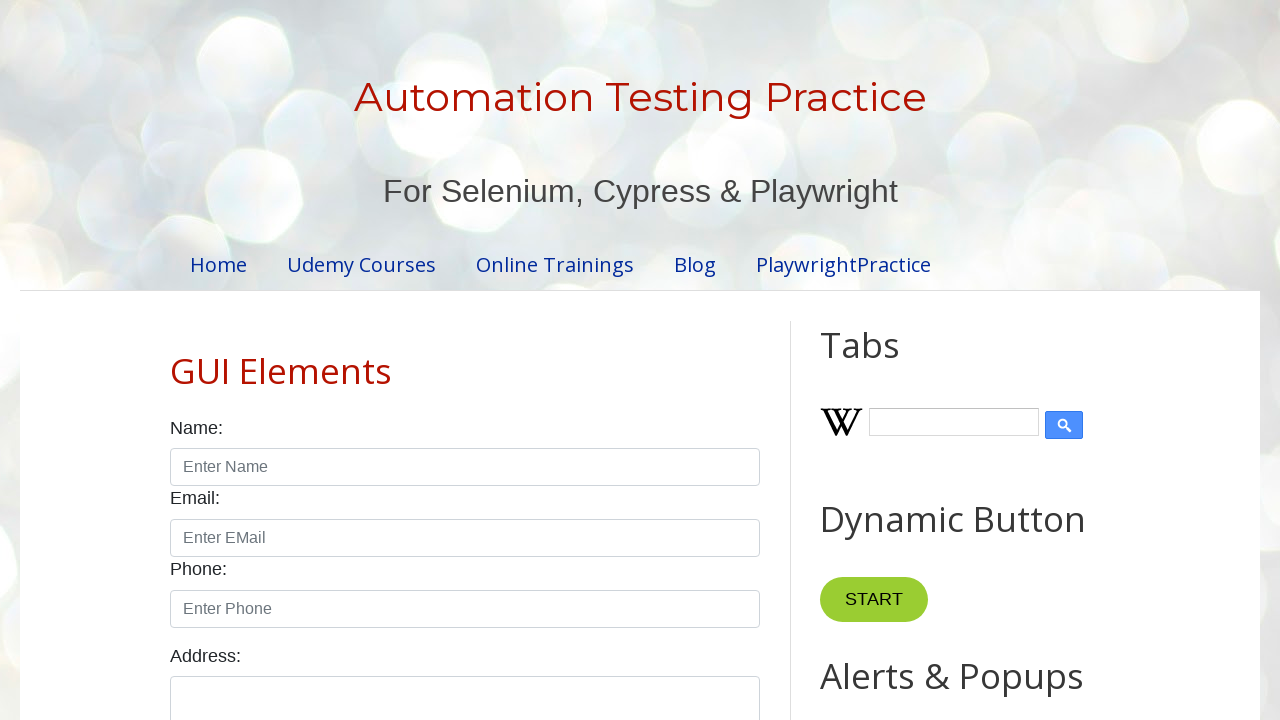

Scrolled down by 4000 pixels
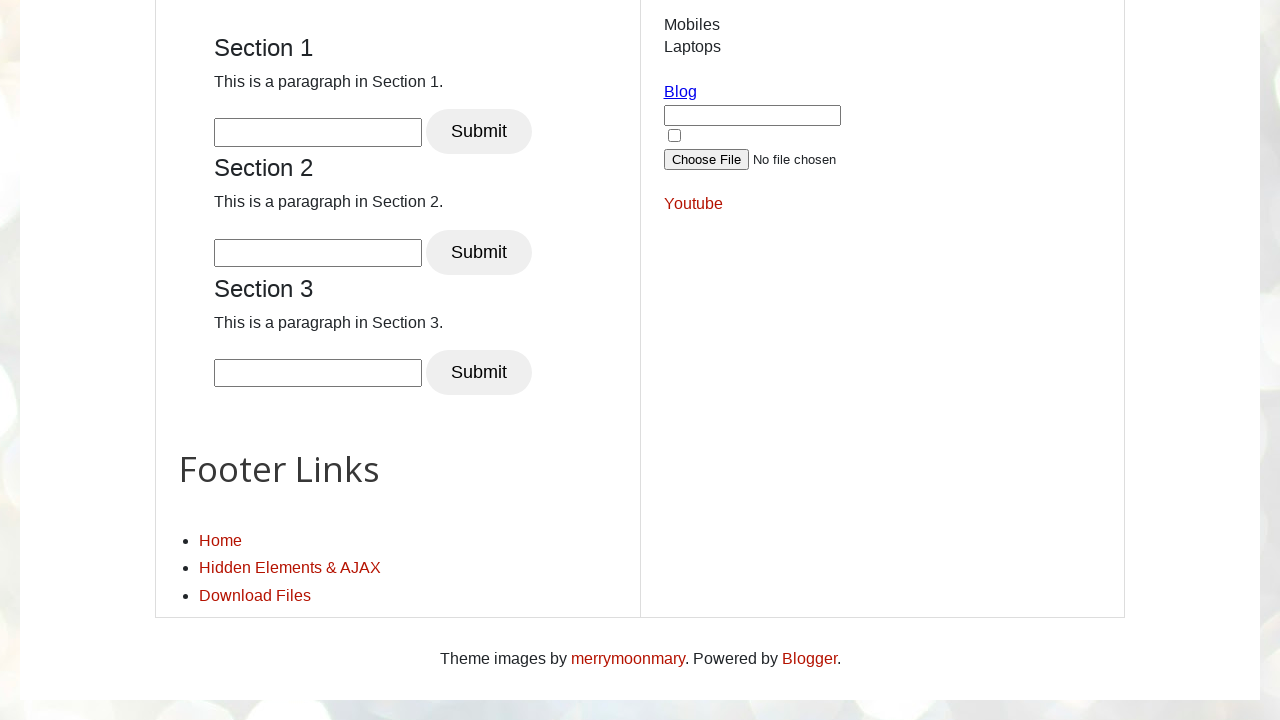

Located Samsung label element
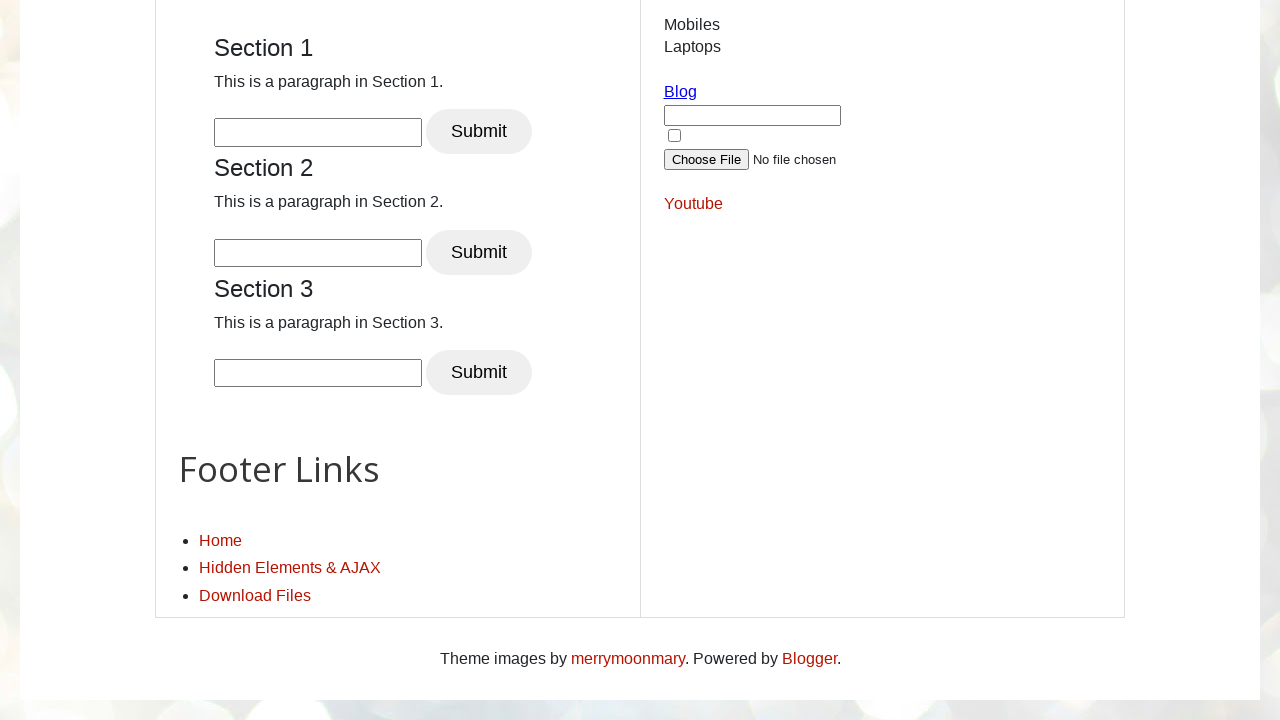

Scrolled to Samsung element into view
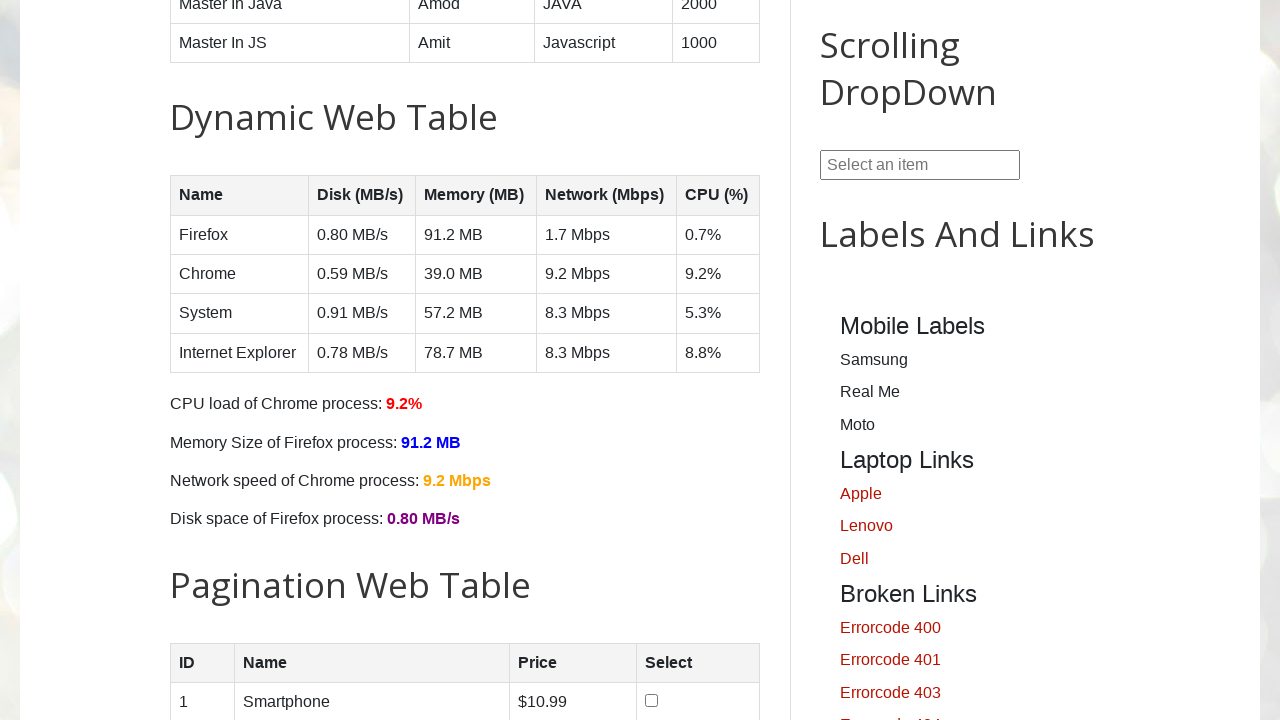

Scrolled to the bottom of the page
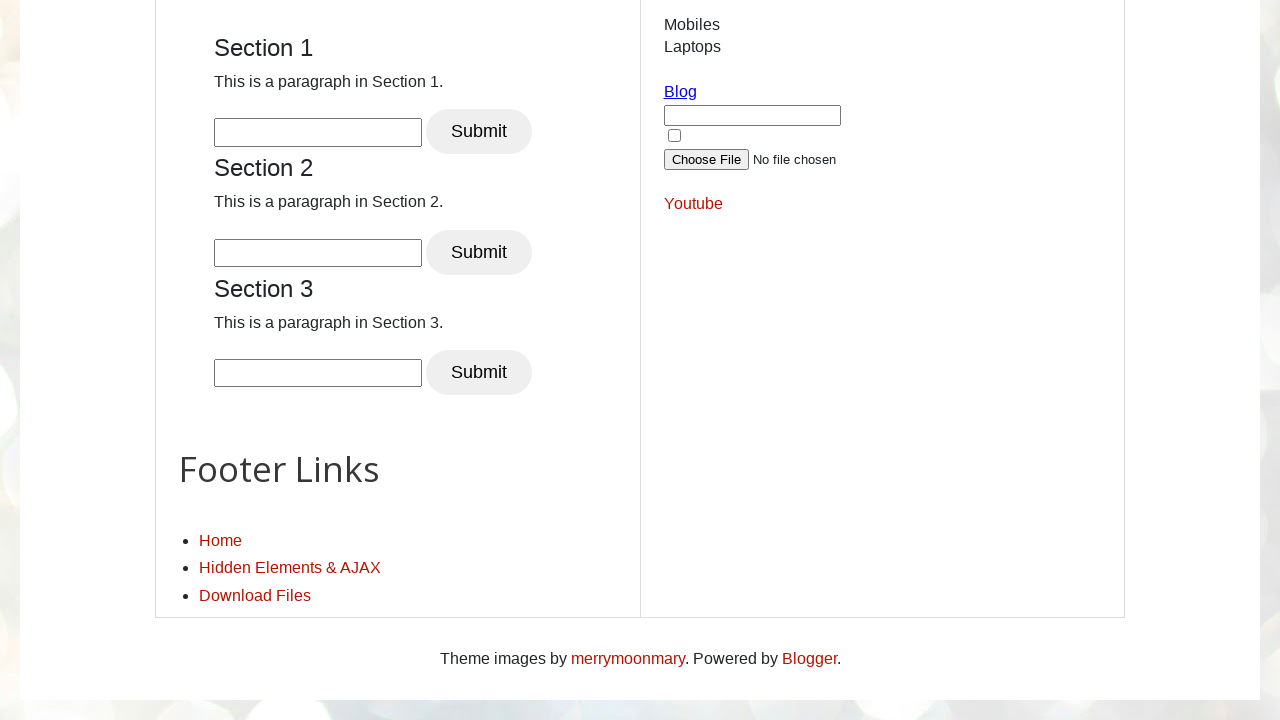

Scrolled back to the top of the page
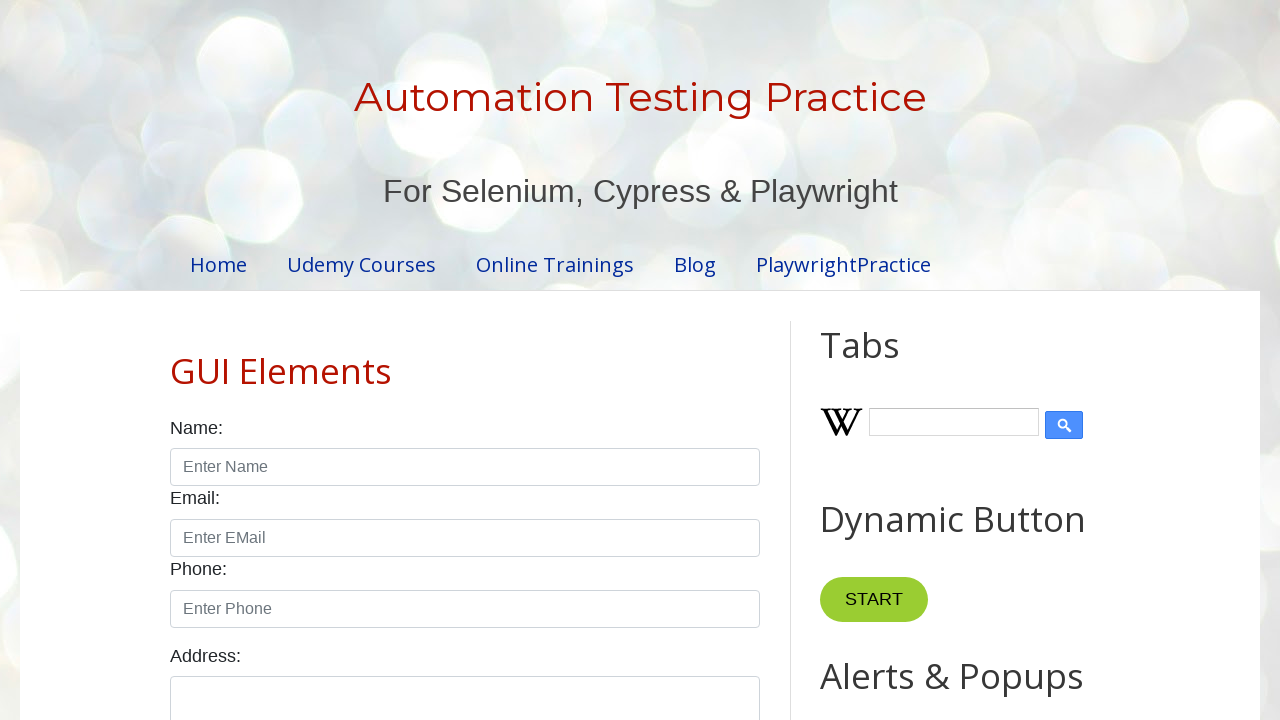

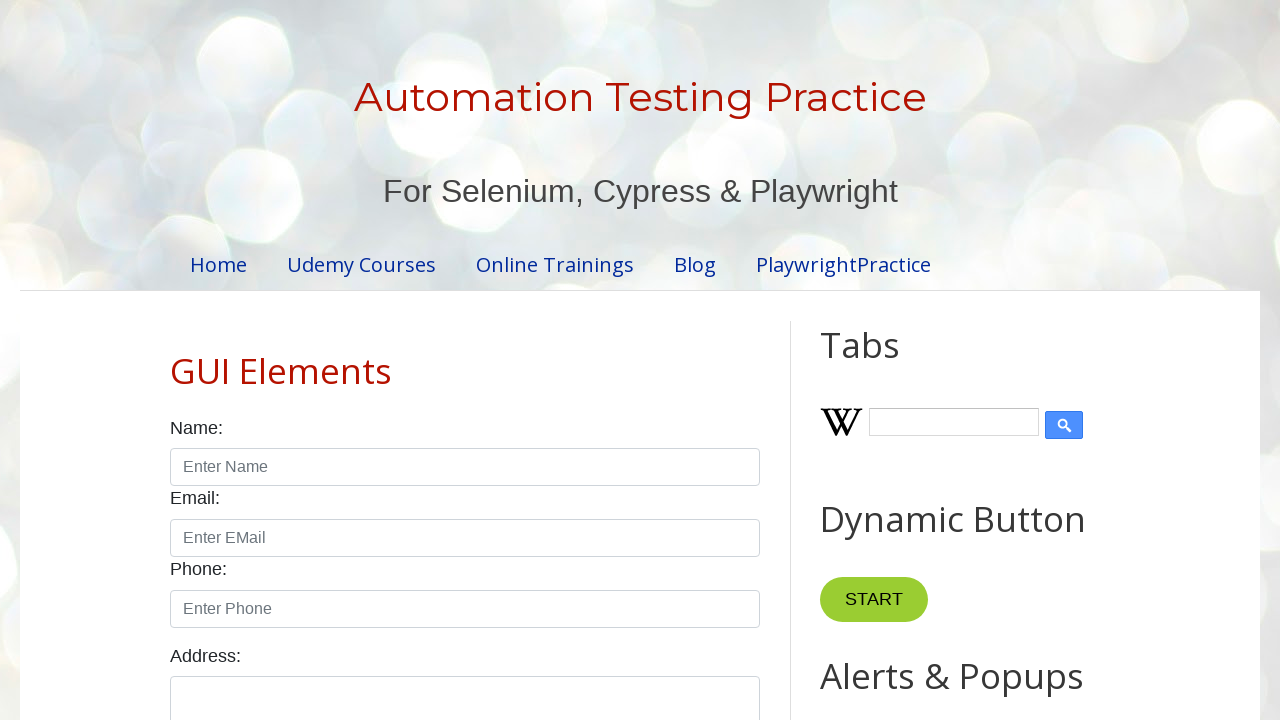